Tests marking individual todo items as complete by checking their checkboxes

Starting URL: https://demo.playwright.dev/todomvc

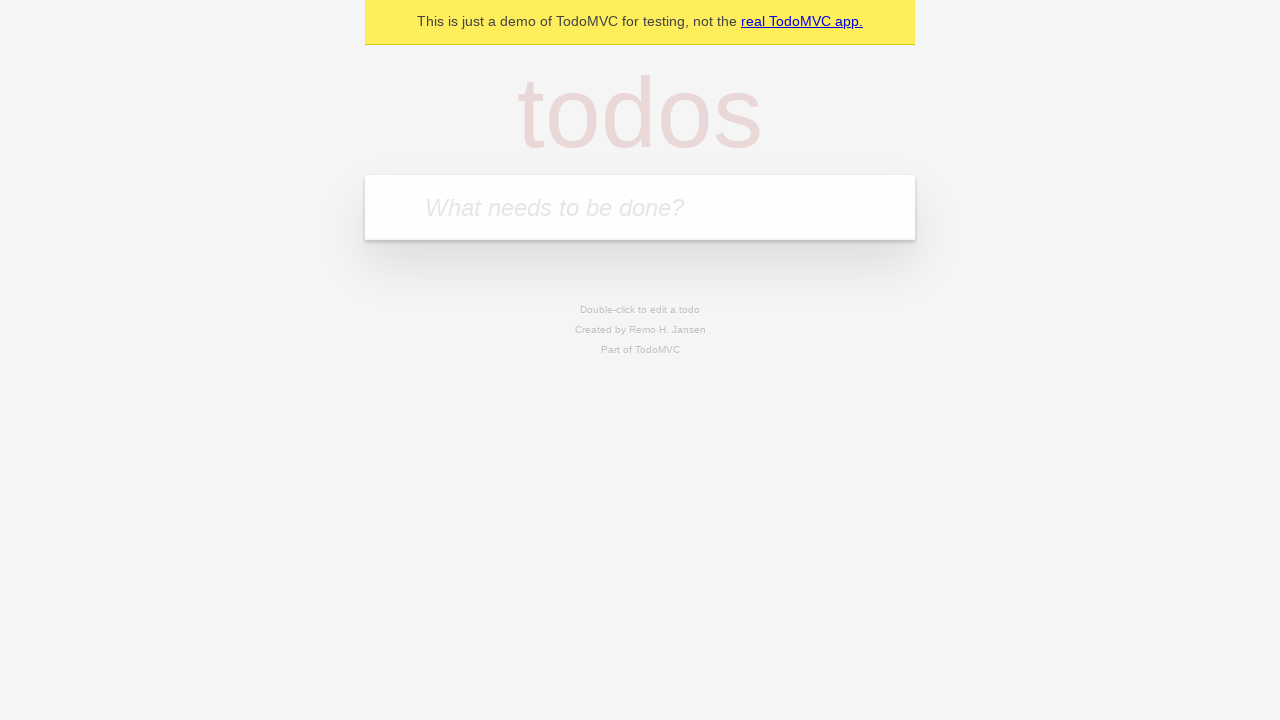

Filled todo input field with 'buy some cheese' on internal:attr=[placeholder="What needs to be done?"i]
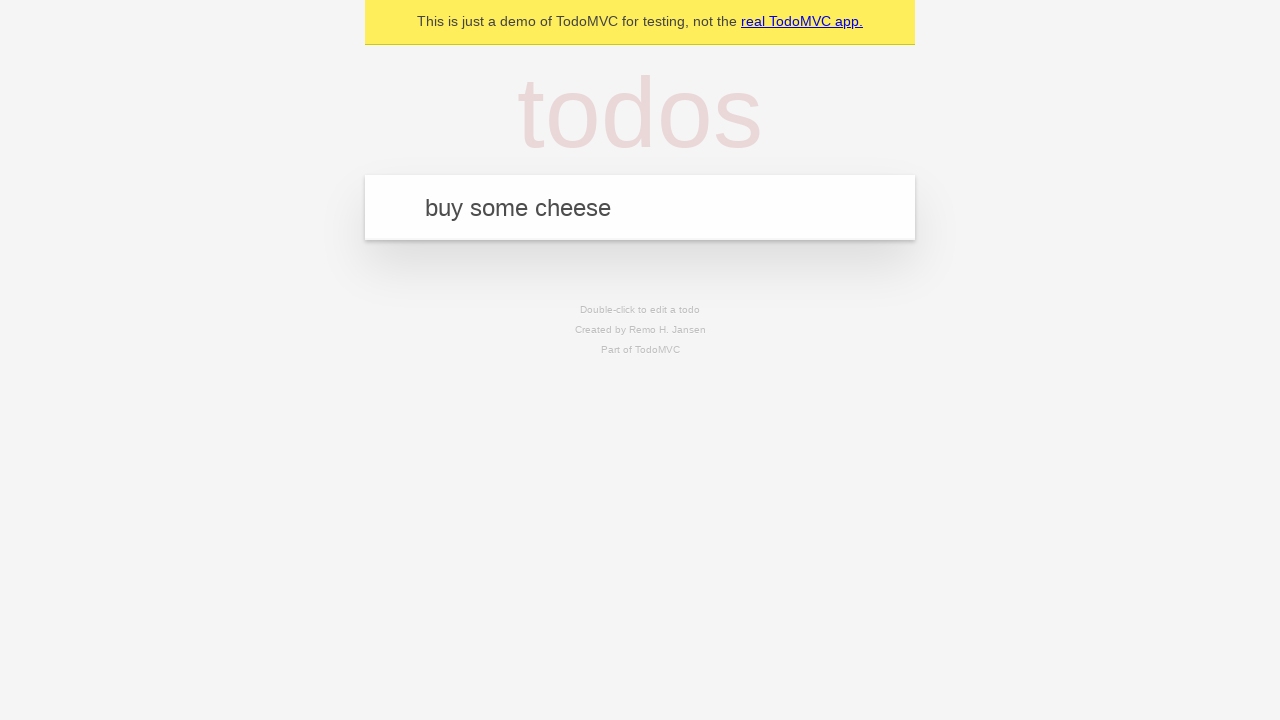

Pressed Enter to create todo item 'buy some cheese' on internal:attr=[placeholder="What needs to be done?"i]
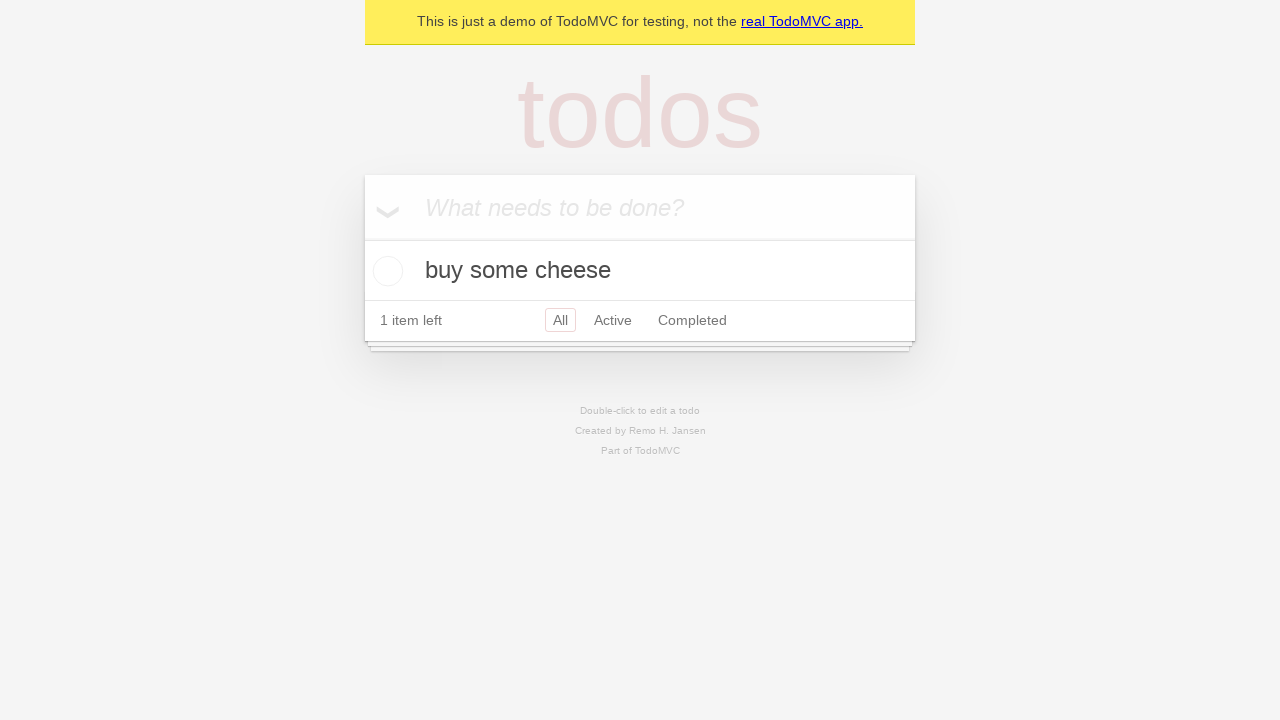

Filled todo input field with 'feed the cat' on internal:attr=[placeholder="What needs to be done?"i]
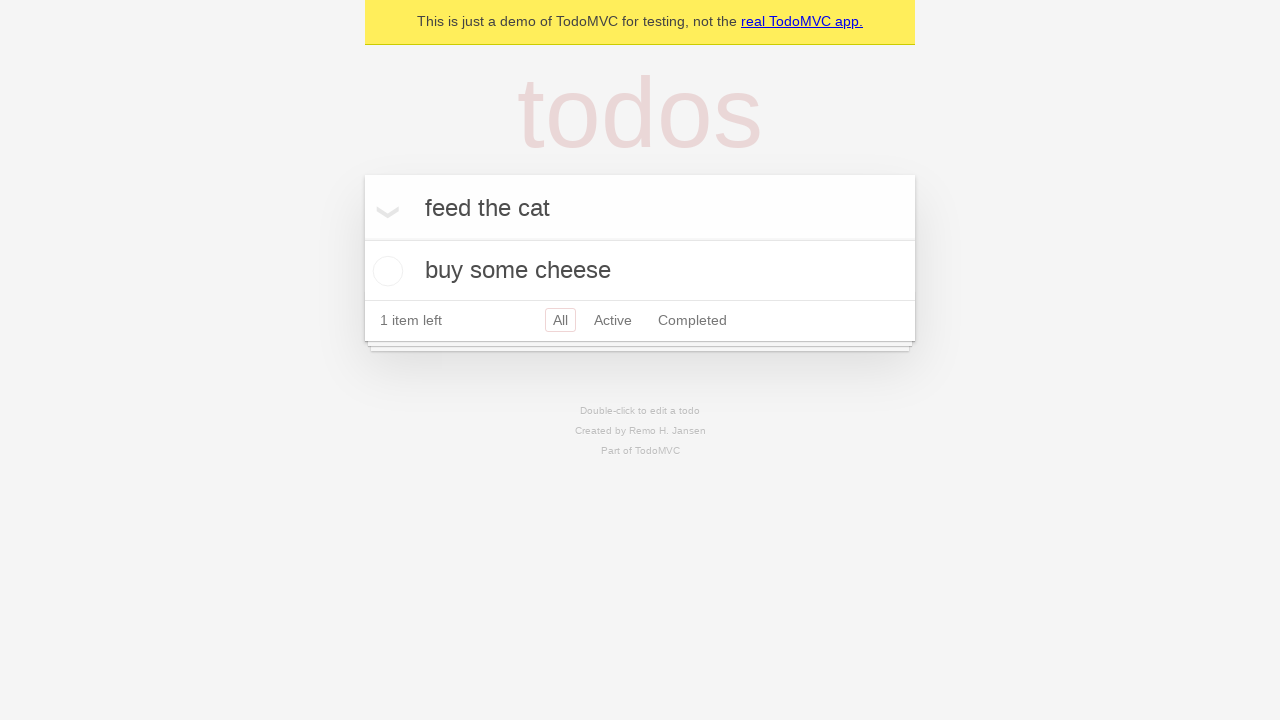

Pressed Enter to create todo item 'feed the cat' on internal:attr=[placeholder="What needs to be done?"i]
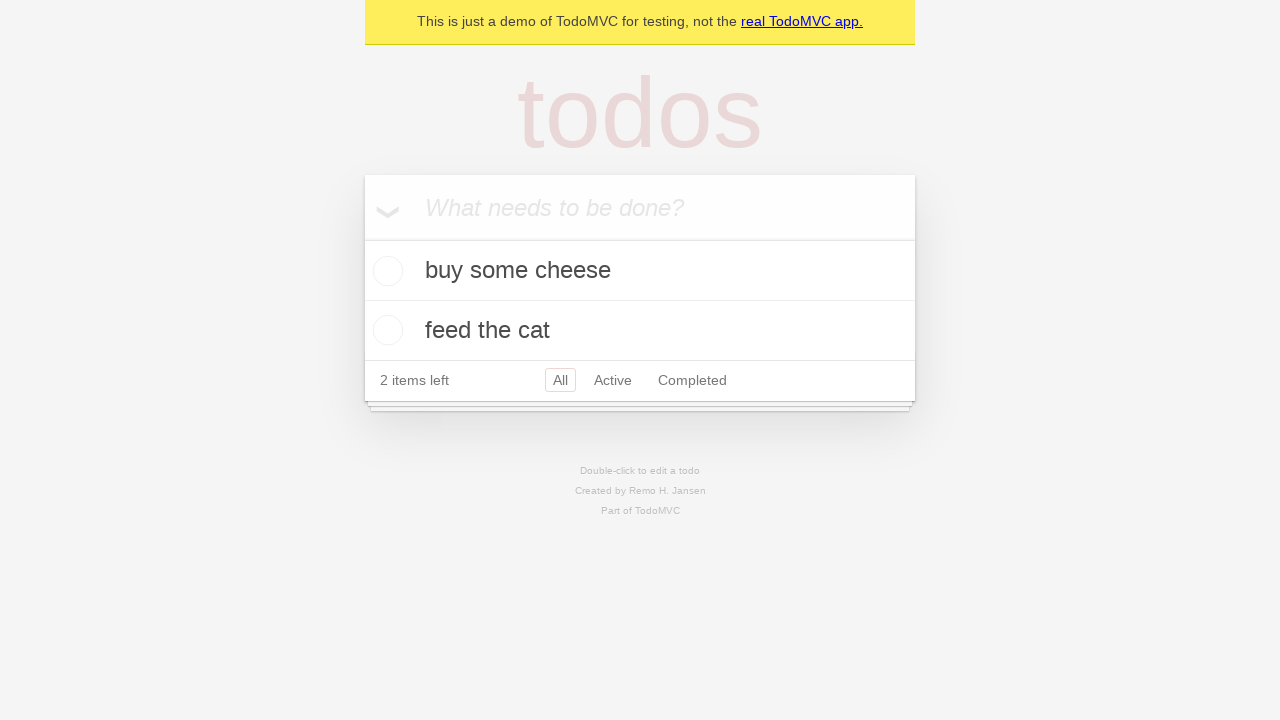

Waited for todo items to be created
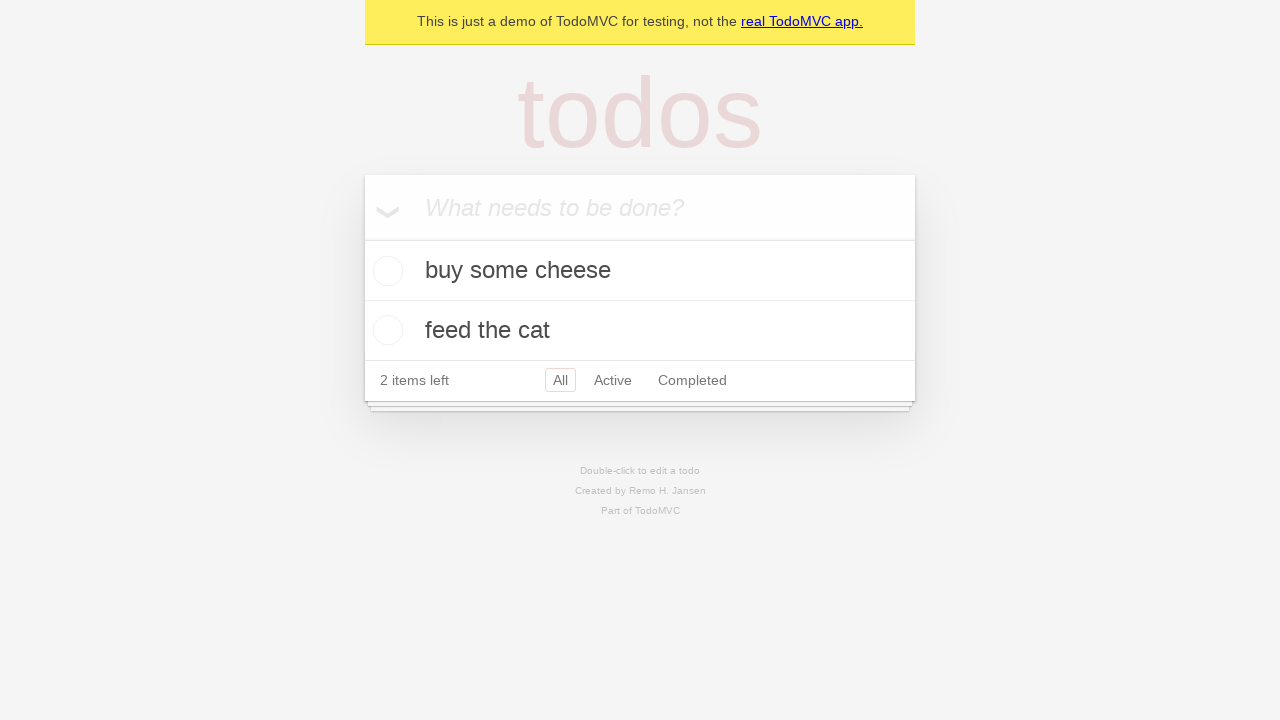

Checked the first todo item checkbox at (385, 271) on internal:testid=[data-testid="todo-item"s] >> nth=0 >> internal:role=checkbox
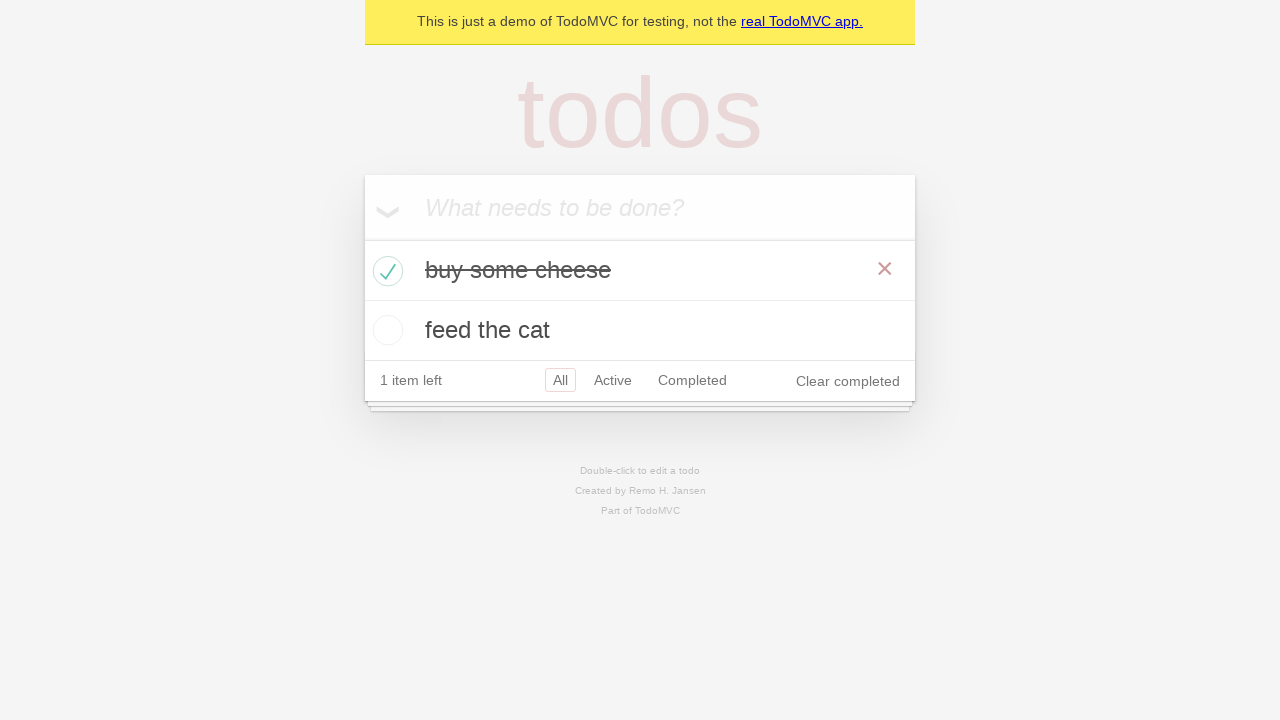

Checked the second todo item checkbox at (385, 330) on internal:testid=[data-testid="todo-item"s] >> nth=1 >> internal:role=checkbox
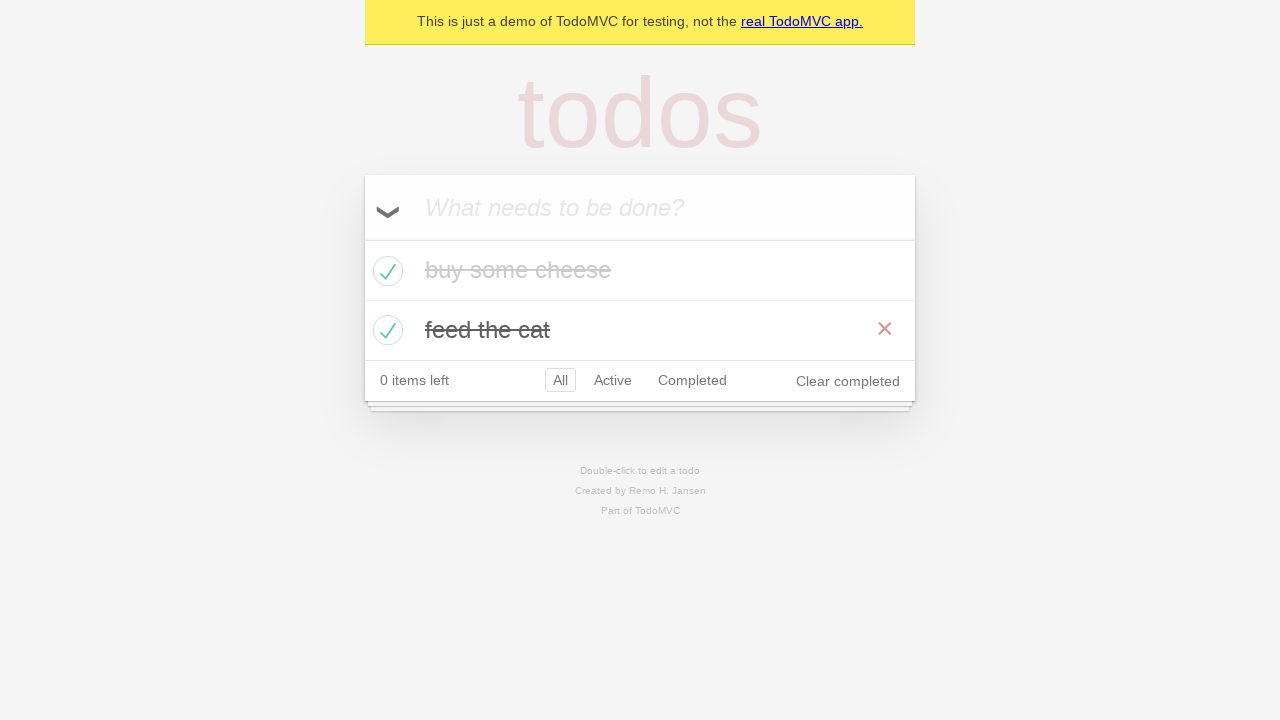

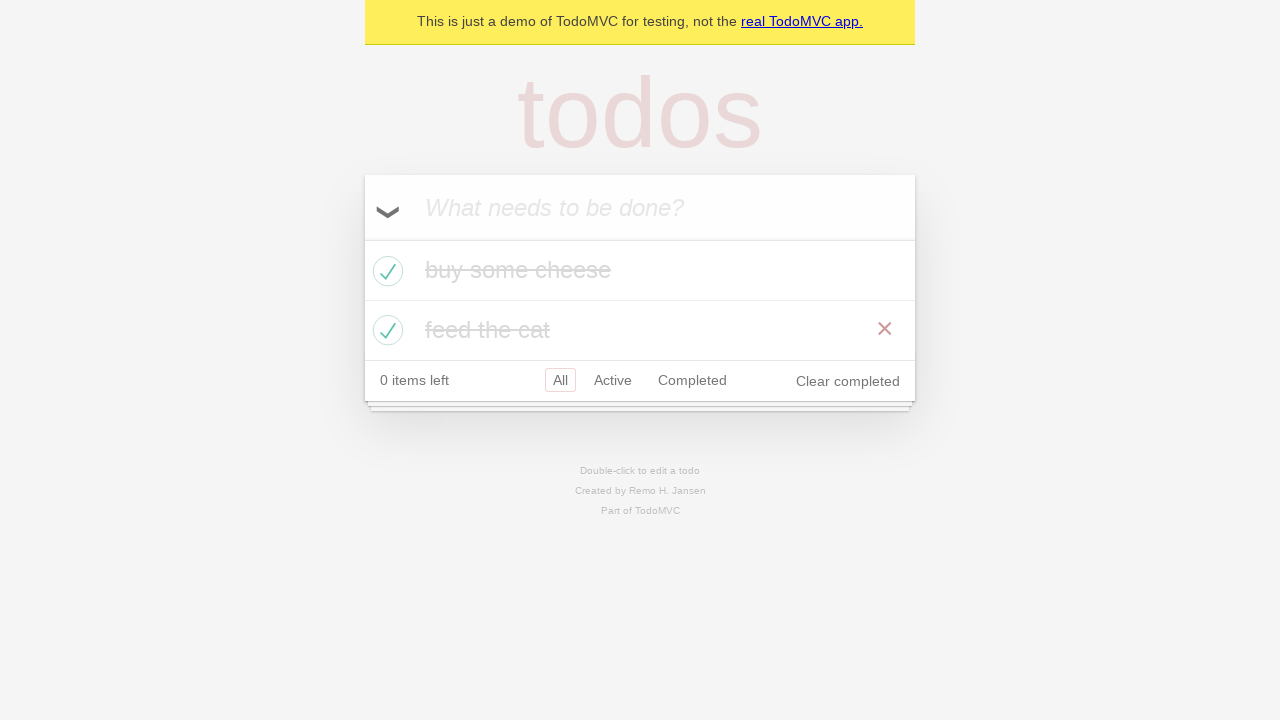